Navigates to Flipkart homepage and verifies it loads

Starting URL: https://www.flipkart.com/

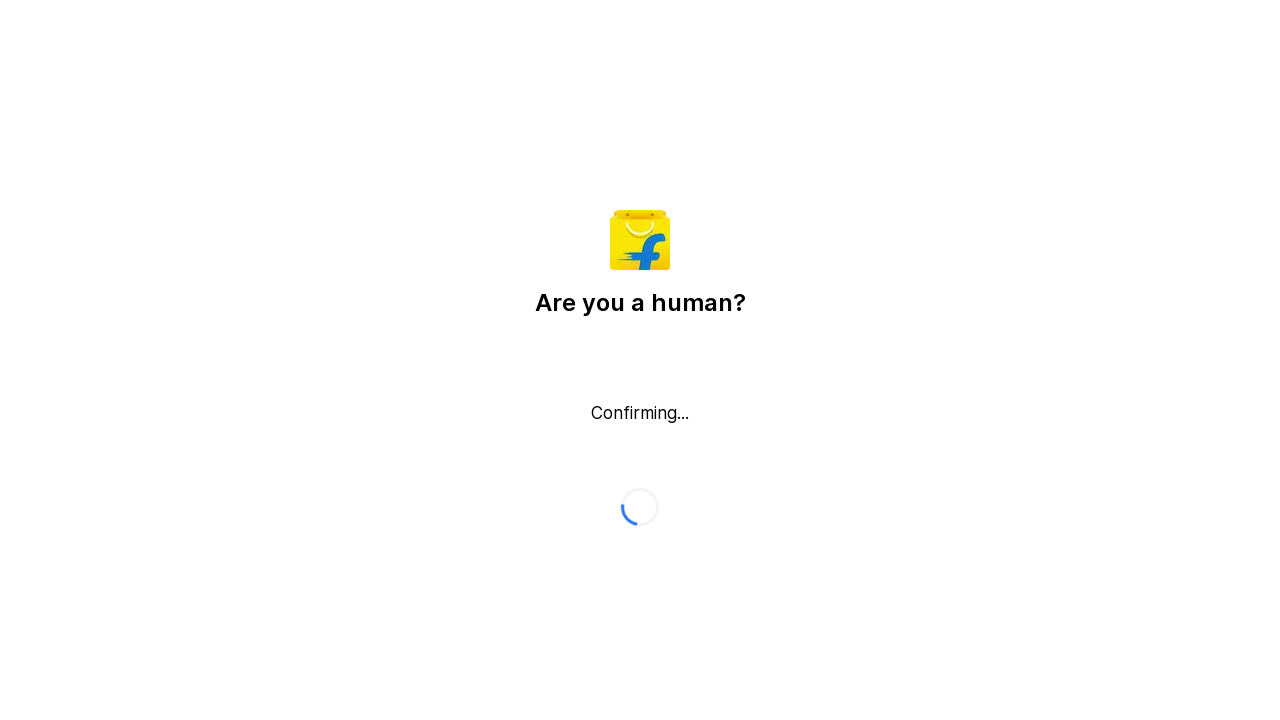

Waited for Flipkart homepage to fully load (networkidle state)
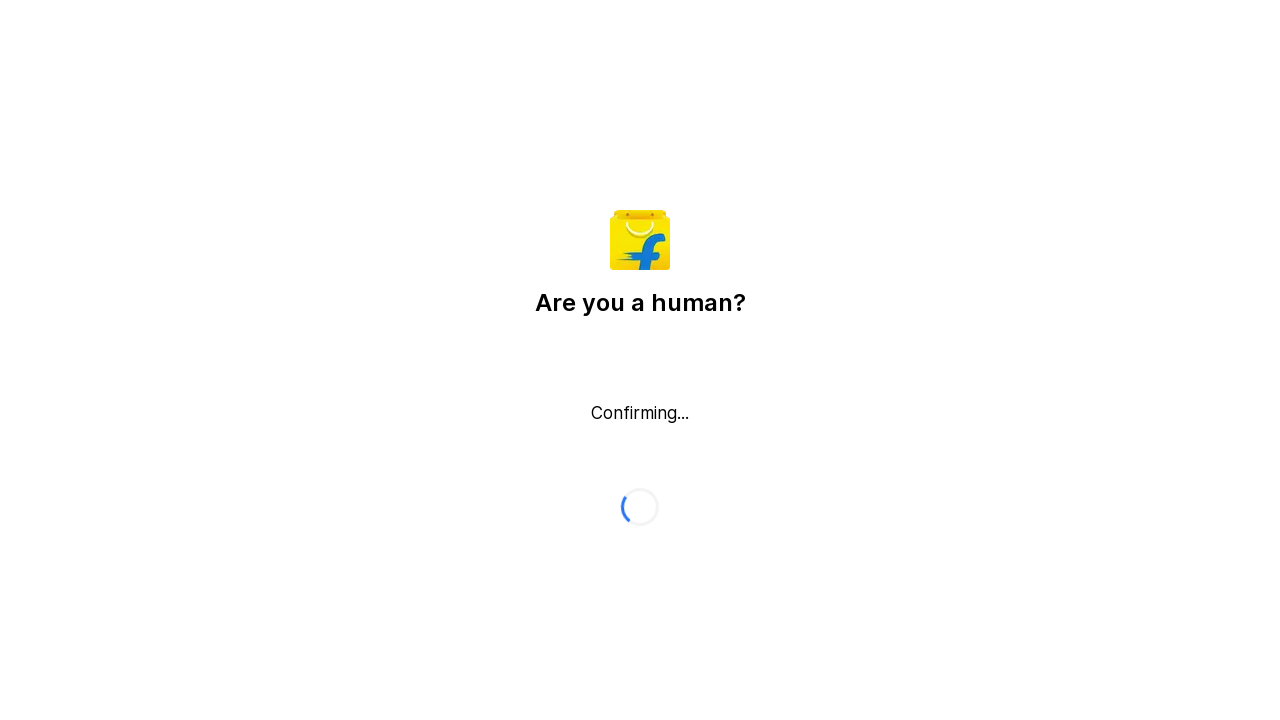

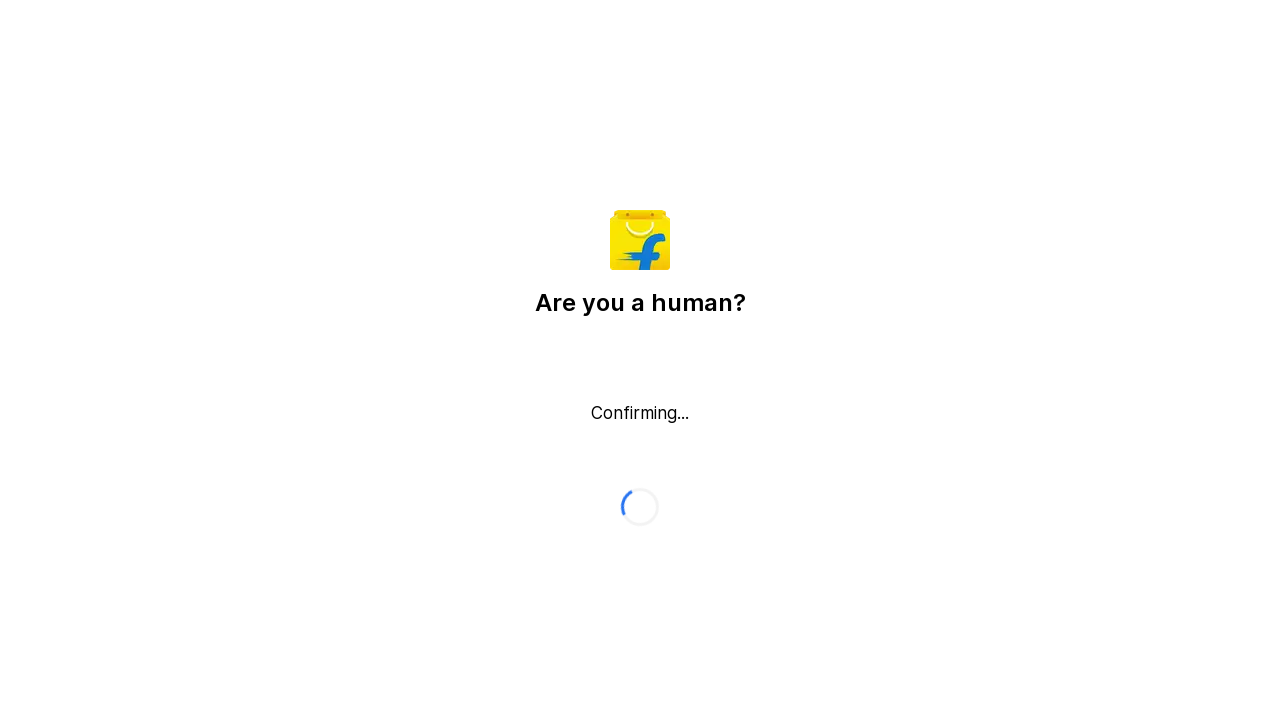